Tests frame switching functionality by filling text inputs in multiple frames and interacting with nested frames and checkboxes

Starting URL: https://ui.vision/demo/webtest/frames/

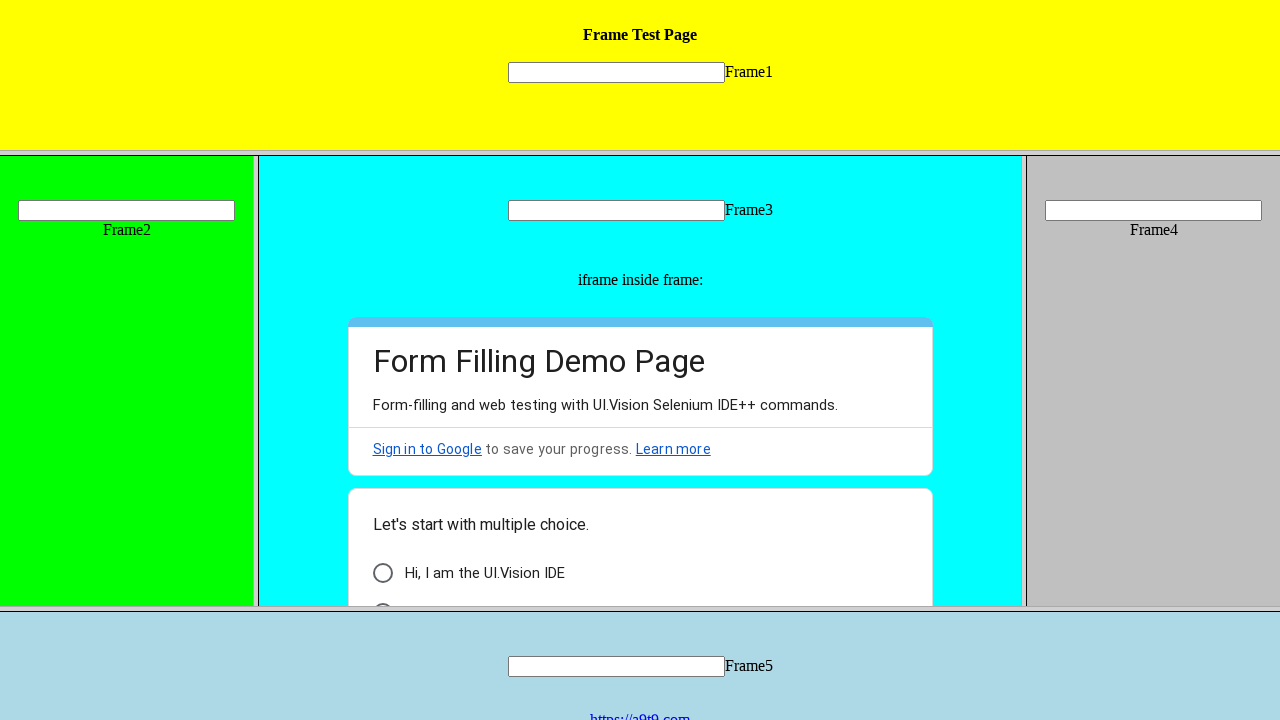

Switched to frame 1 and filled text input with 'Frame1 Text' on frame[src='frame_1.html'] >> internal:control=enter-frame >> input[name='mytext1
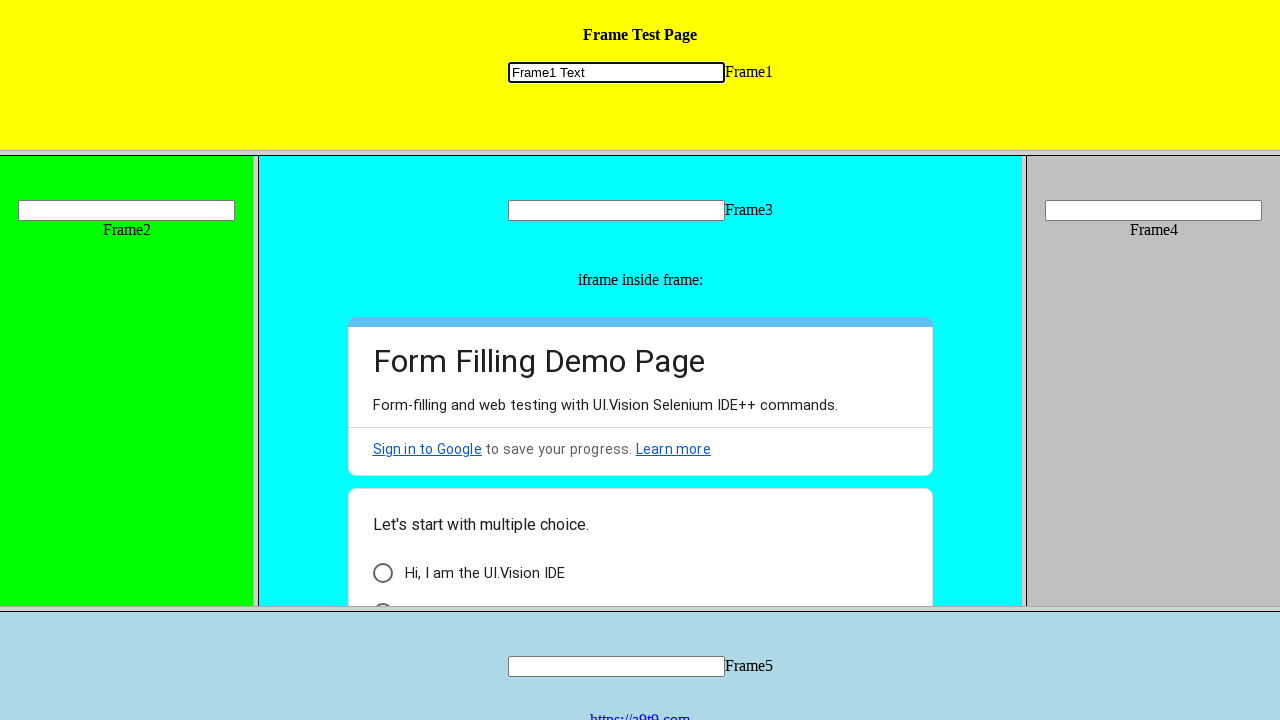

Switched to frame 2 and filled text input with 'Frame 2 Text box' on frame[src='frame_2.html'] >> internal:control=enter-frame >> input[name='mytext2
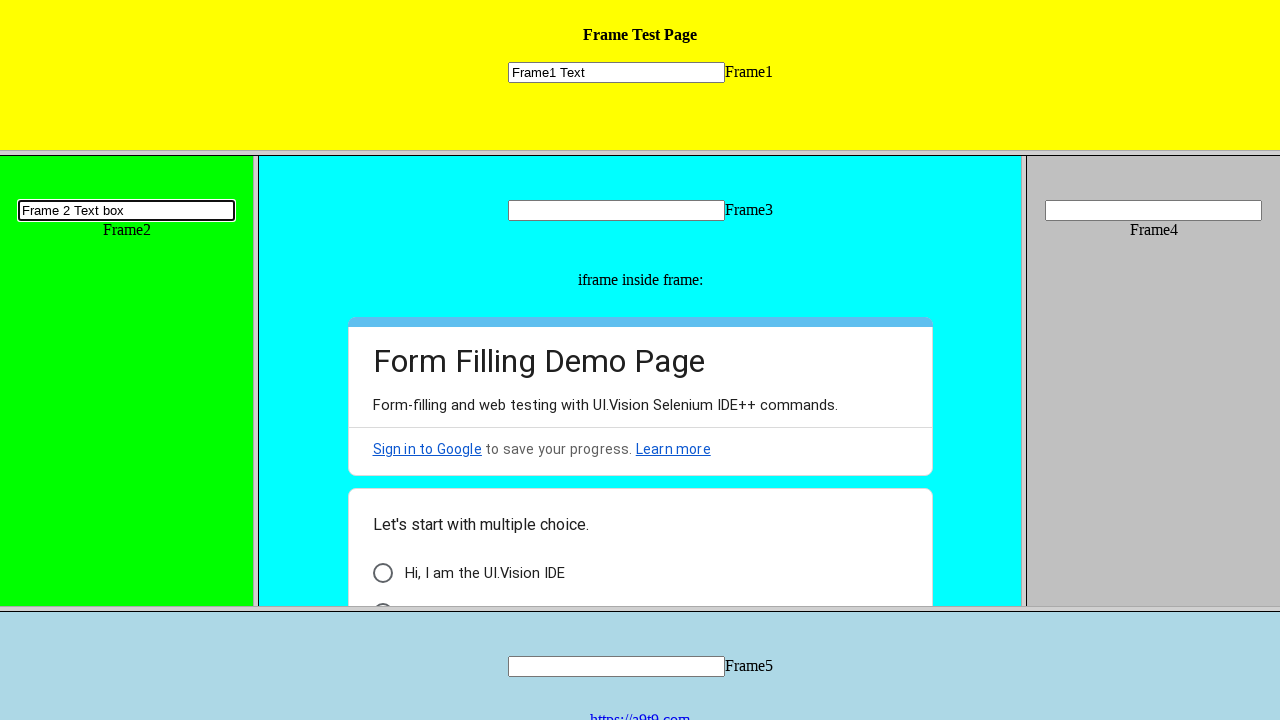

Switched to frame 4 and filled text input with 'Frame4 text box' on frame[src='frame_4.html'] >> internal:control=enter-frame >> input[name='mytext4
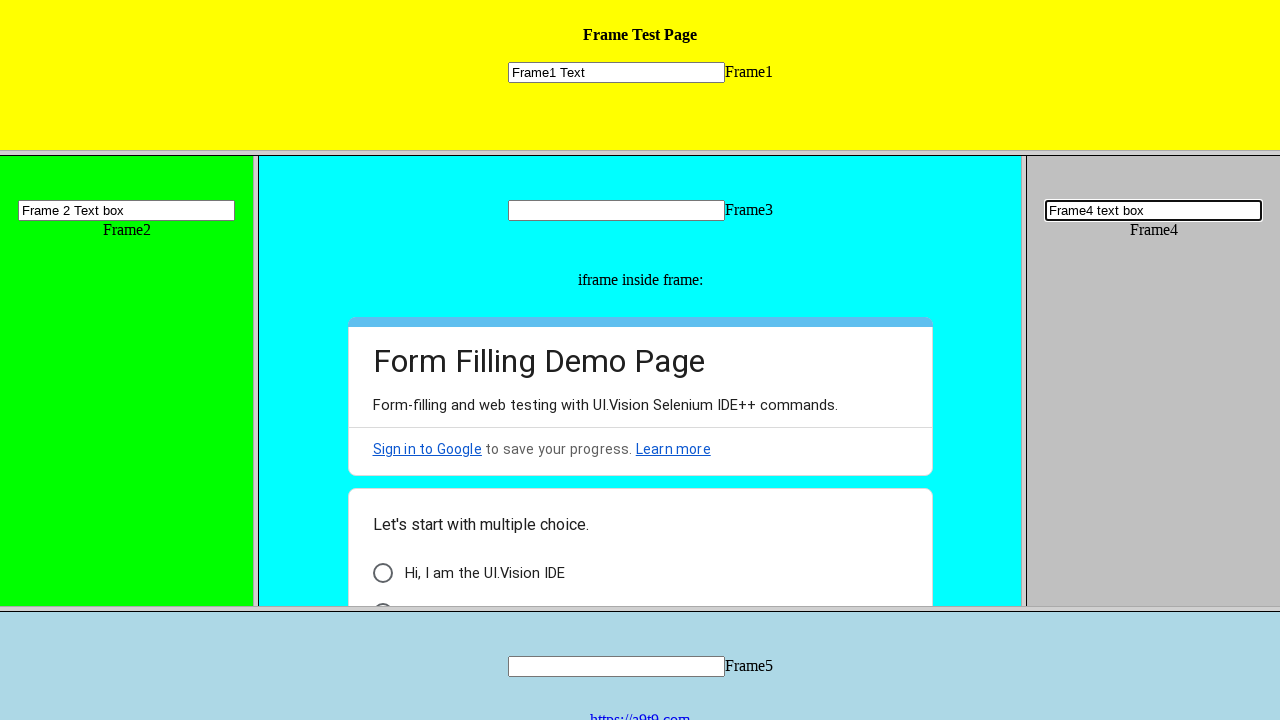

Switched to frame 3, accessed nested iframe, and clicked checkbox element i21 at (382, 480) on frame[src='frame_3.html'] >> internal:control=enter-frame >> iframe >> internal:
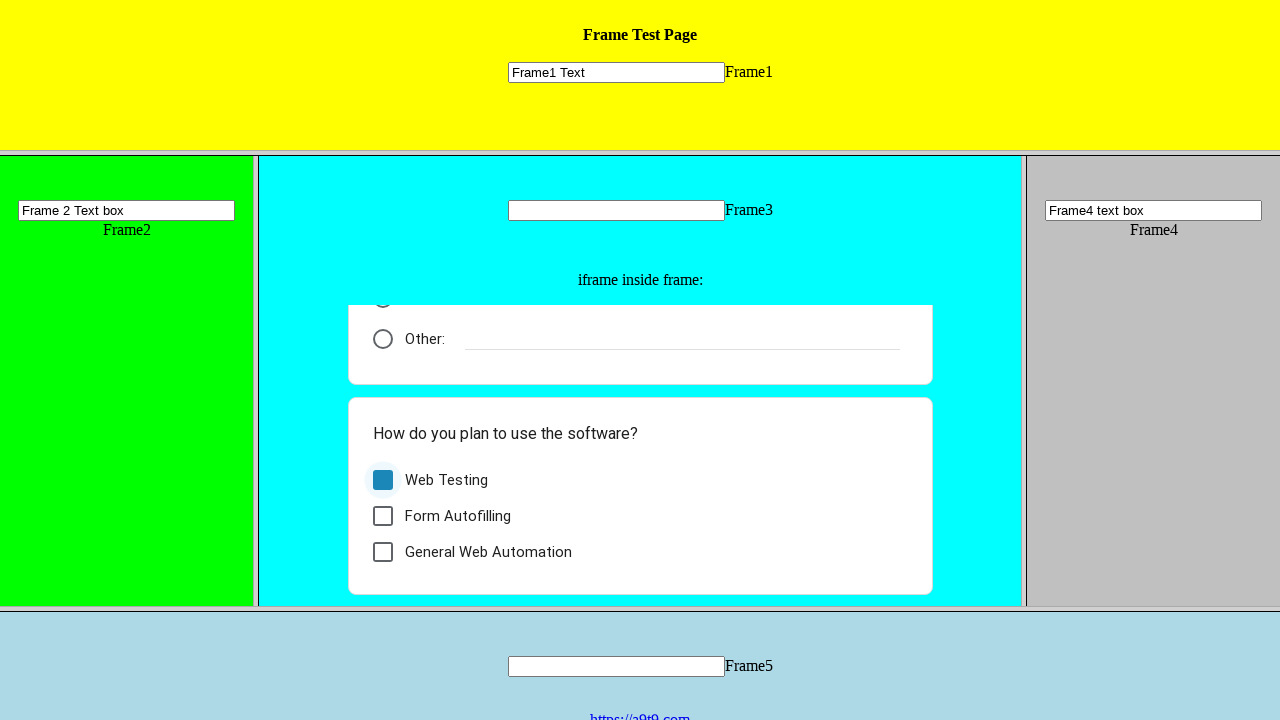

Clicked checkbox element i24 in nested iframe of frame 3 at (382, 516) on frame[src='frame_3.html'] >> internal:control=enter-frame >> iframe >> internal:
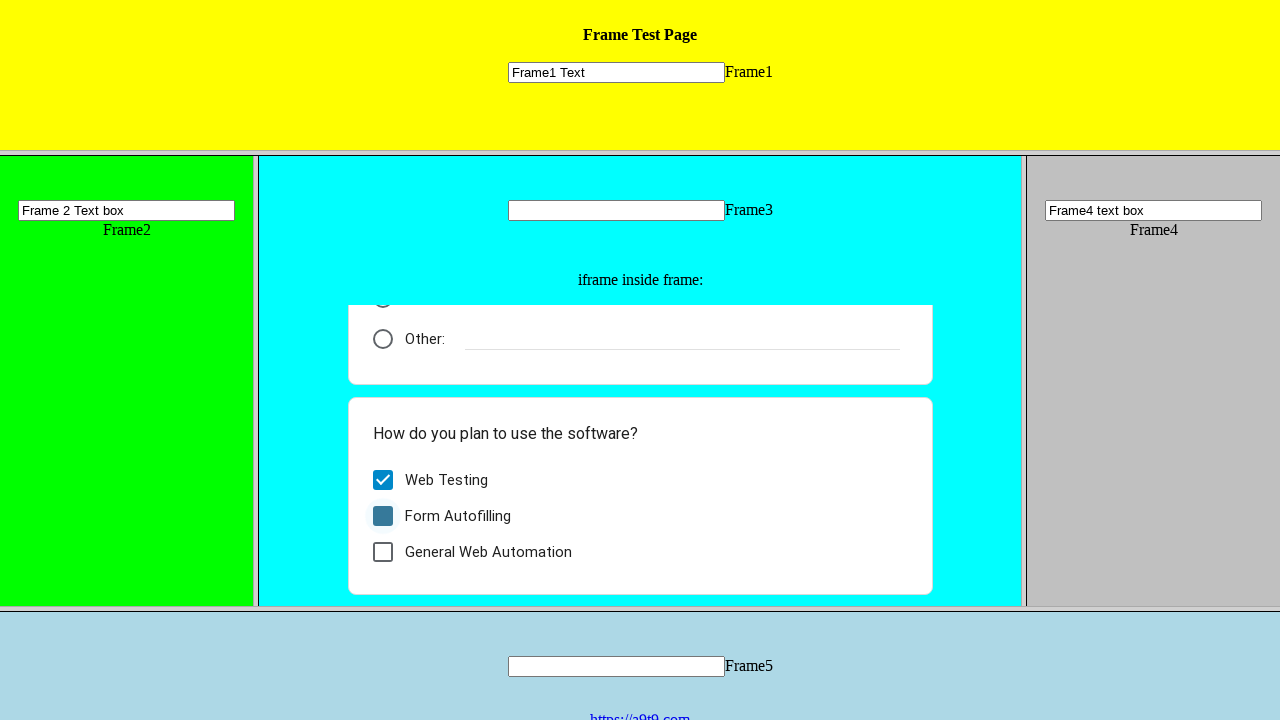

Switched to frame 5 and filled text input with 'Frame5 text box' on frame[src='frame_5.html'] >> internal:control=enter-frame >> input[name='mytext5
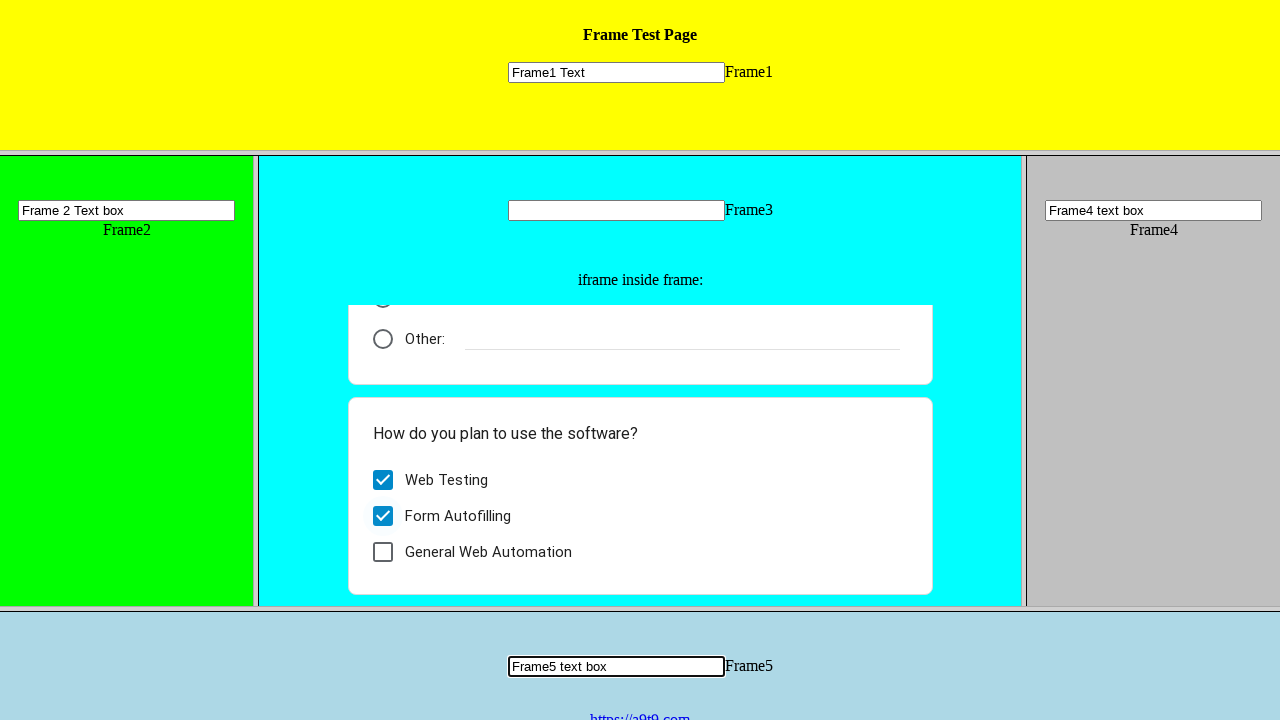

Clicked link to https://a9t9.com in frame 5 at (640, 712) on frame[src='frame_5.html'] >> internal:control=enter-frame >> a[href='https://a9t
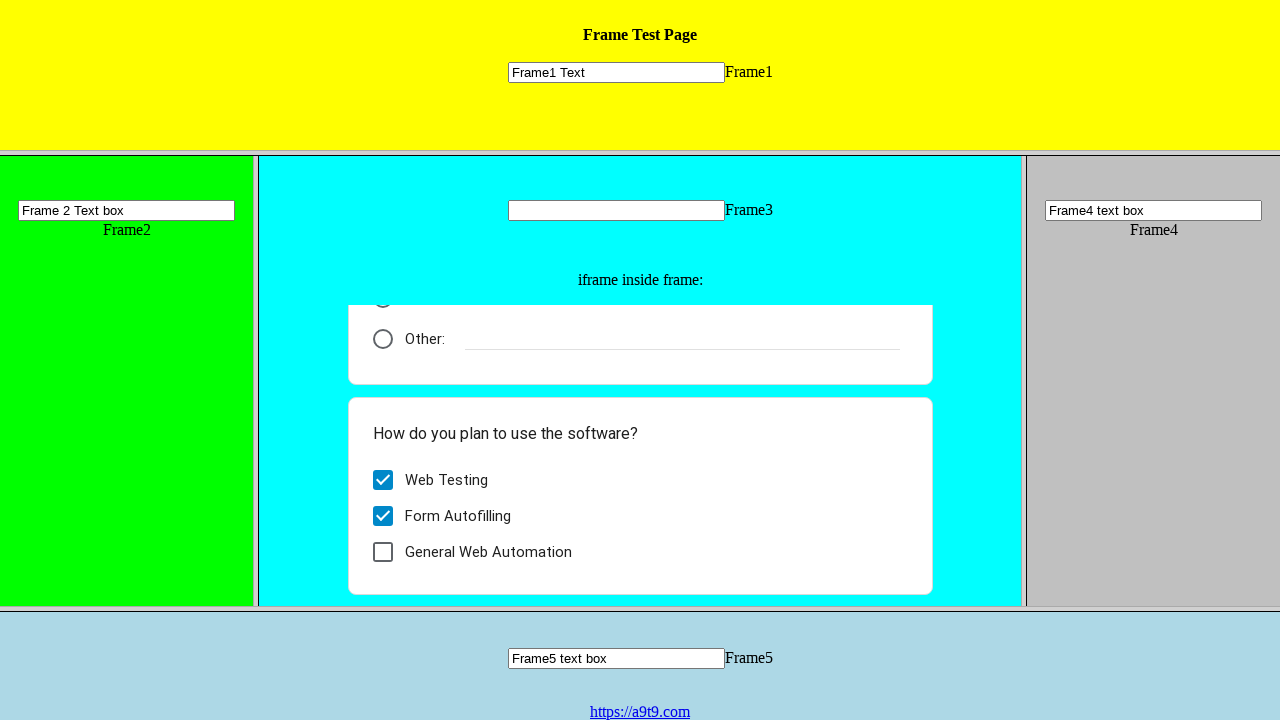

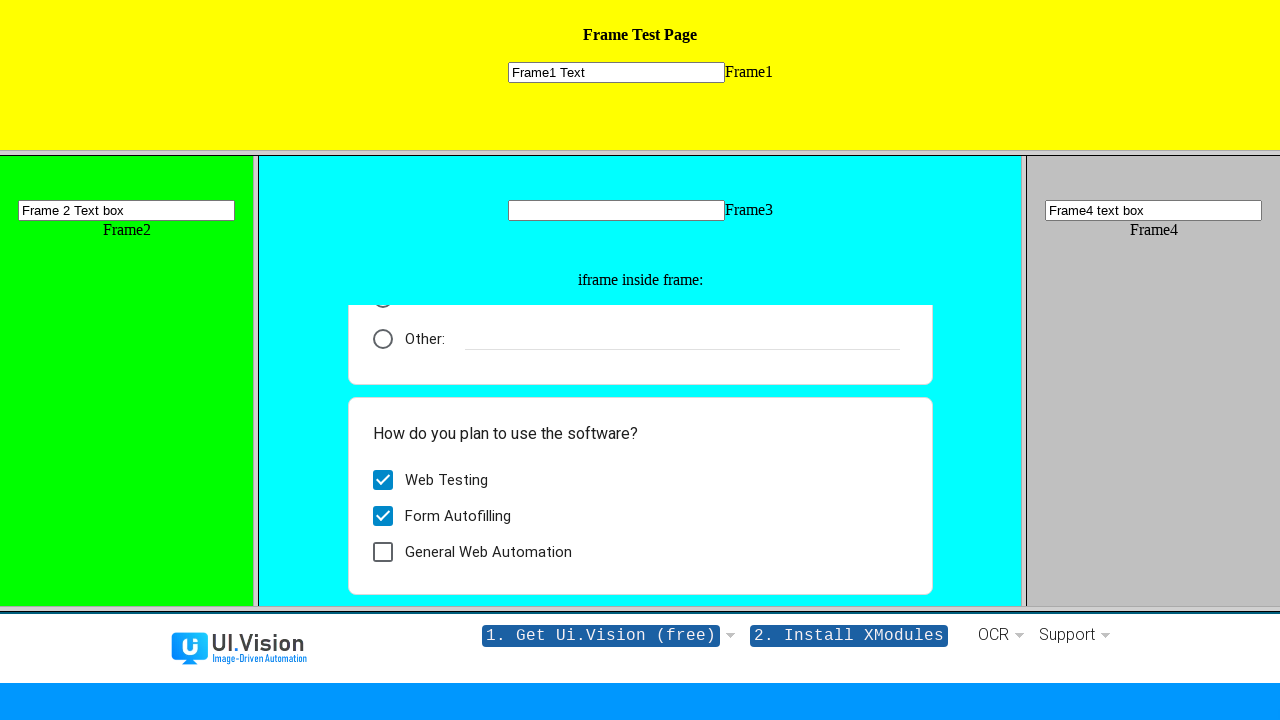